Tests scrolling functionality on a demo page by scrolling down 500 pixels using JavaScript execution

Starting URL: https://demoqa.com/menu/

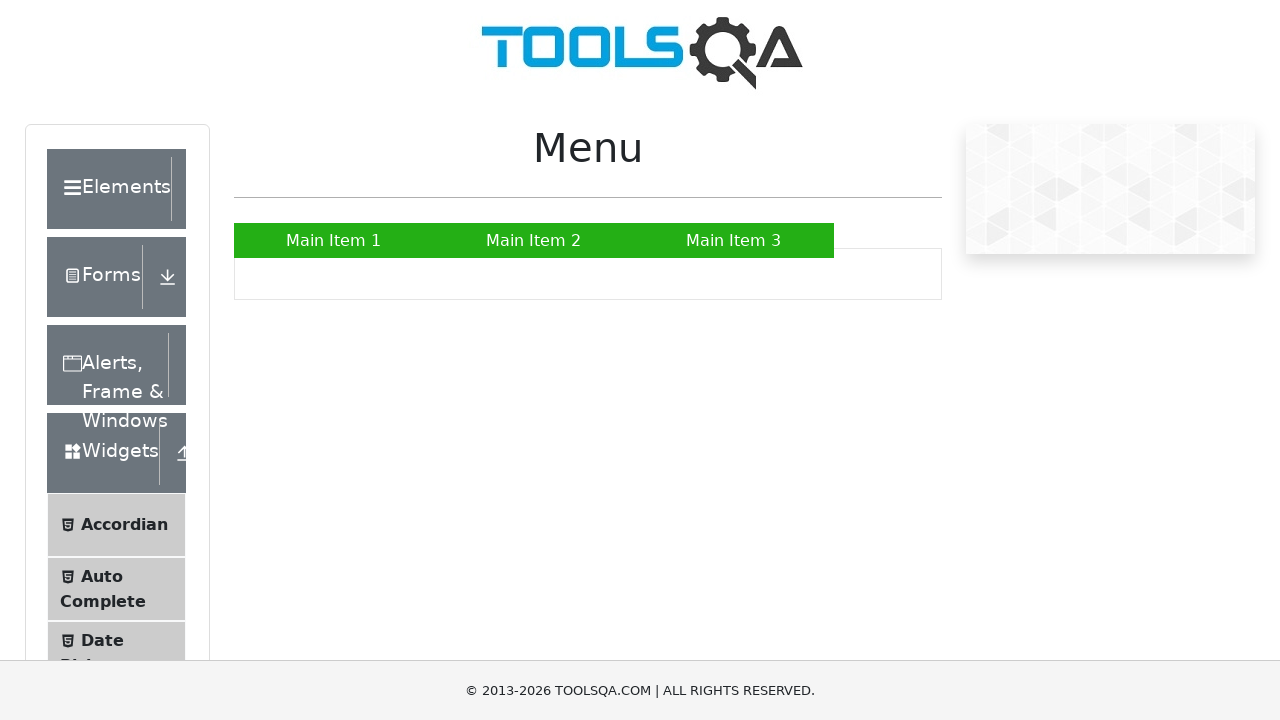

Navigated to menu demo page at https://demoqa.com/menu/
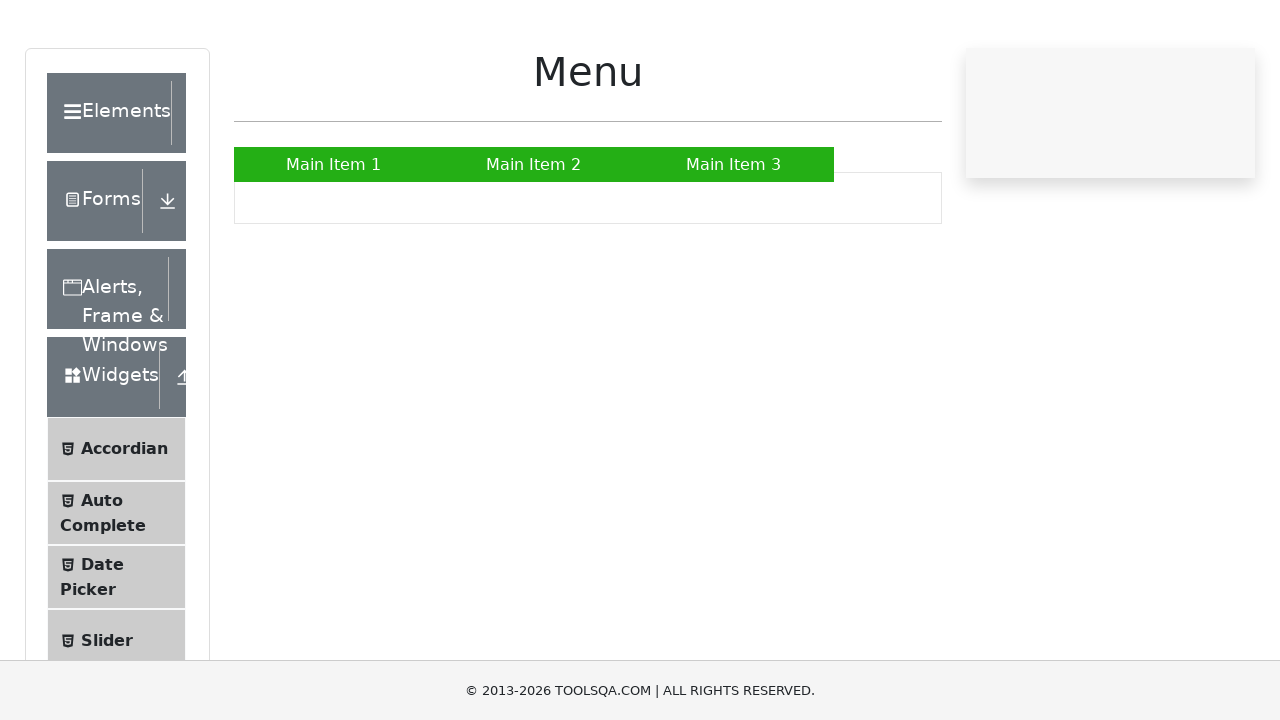

Scrolled down page by 500 pixels using JavaScript execution
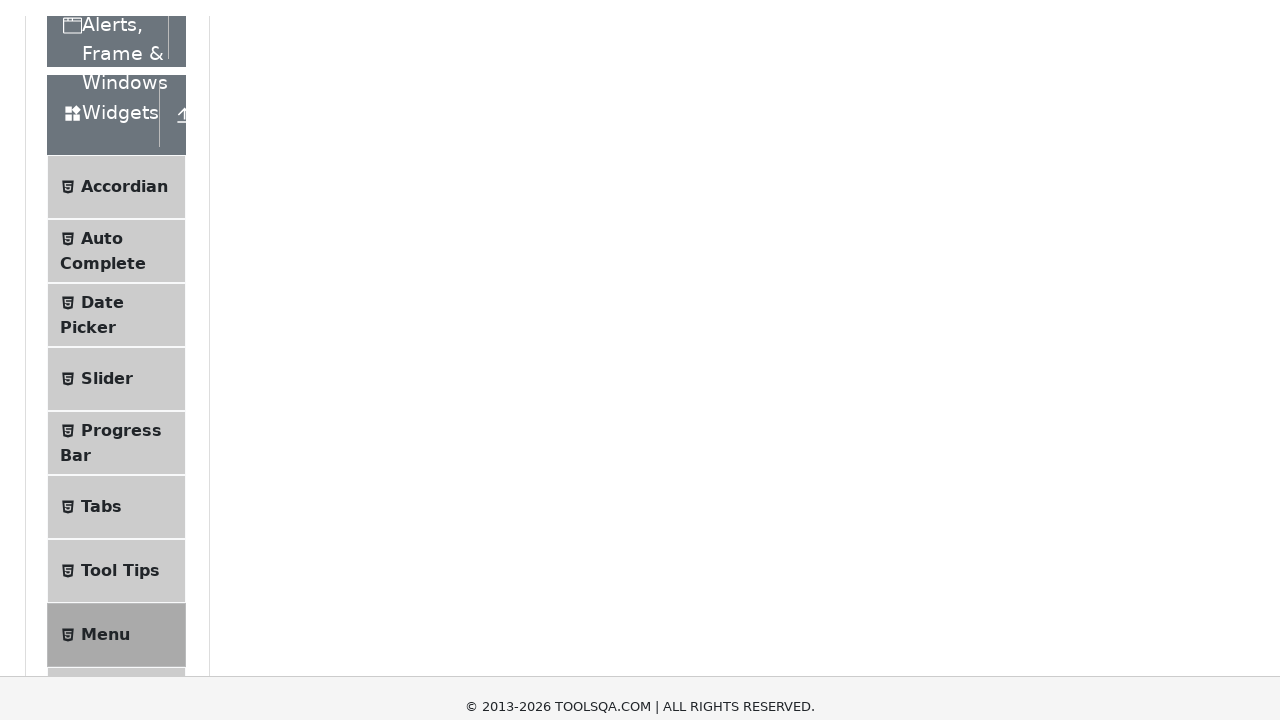

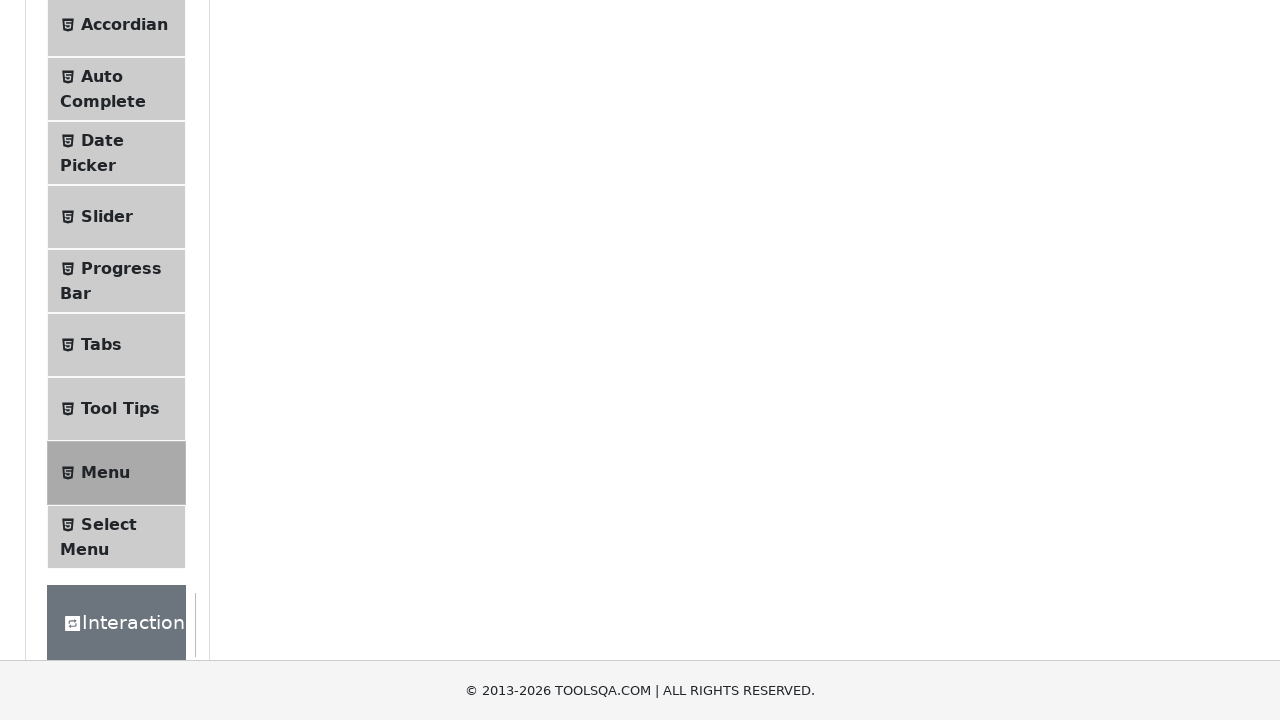